Tests a vegetable shopping website by searching for products containing "ca", verifying 4 products are displayed, adding items to cart by clicking ADD TO CART buttons, and logging the brand logo text.

Starting URL: https://rahulshettyacademy.com/seleniumPractise/#/

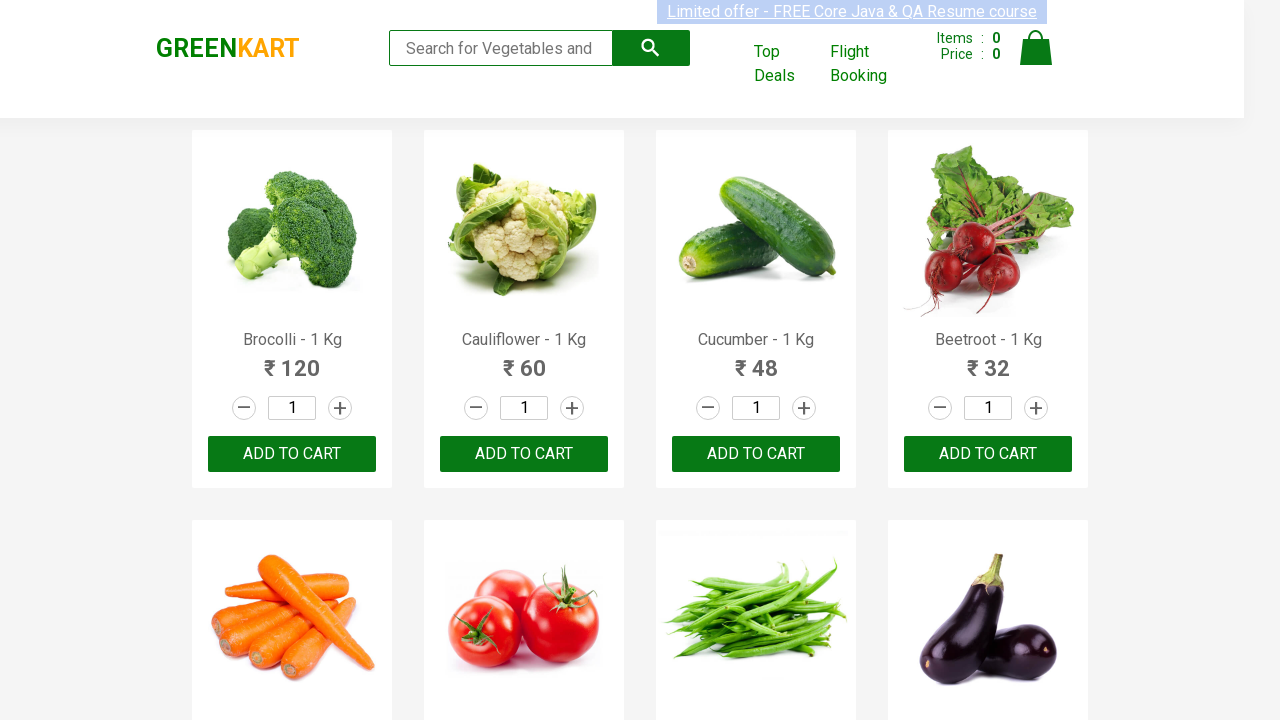

Typed 'ca' in search box to filter vegetables on .search-keyword
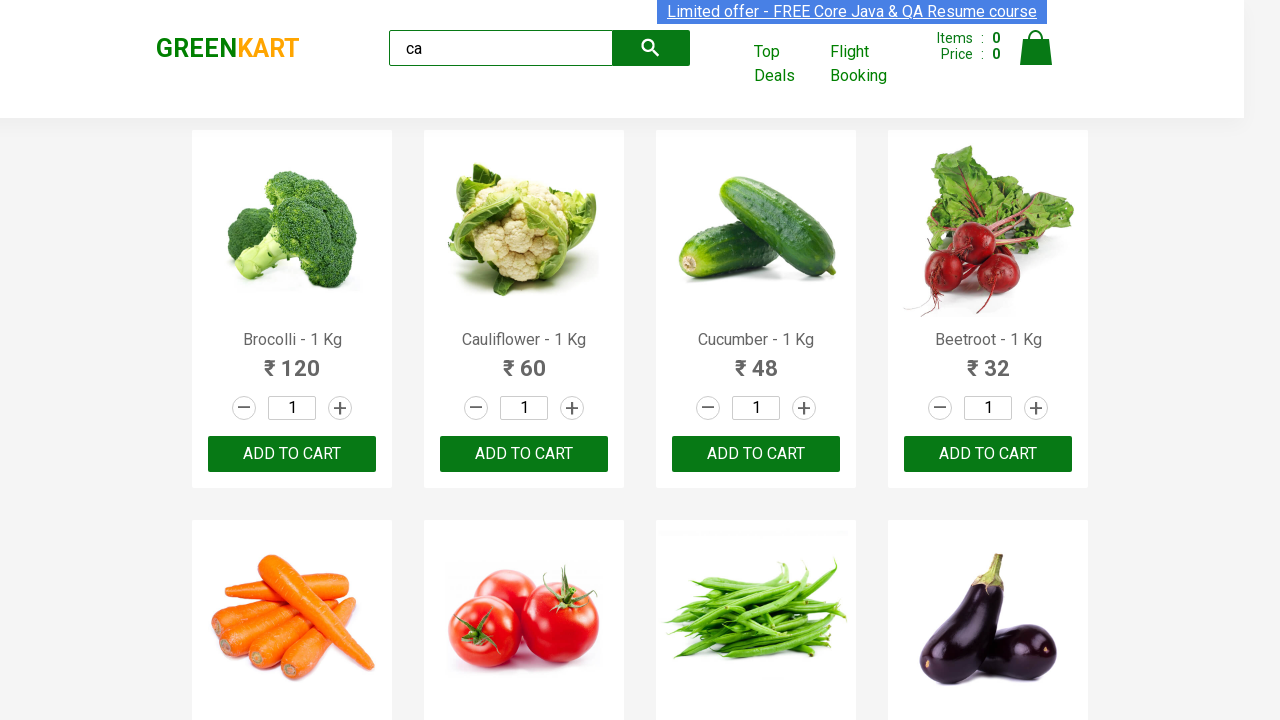

Waited for search results to load
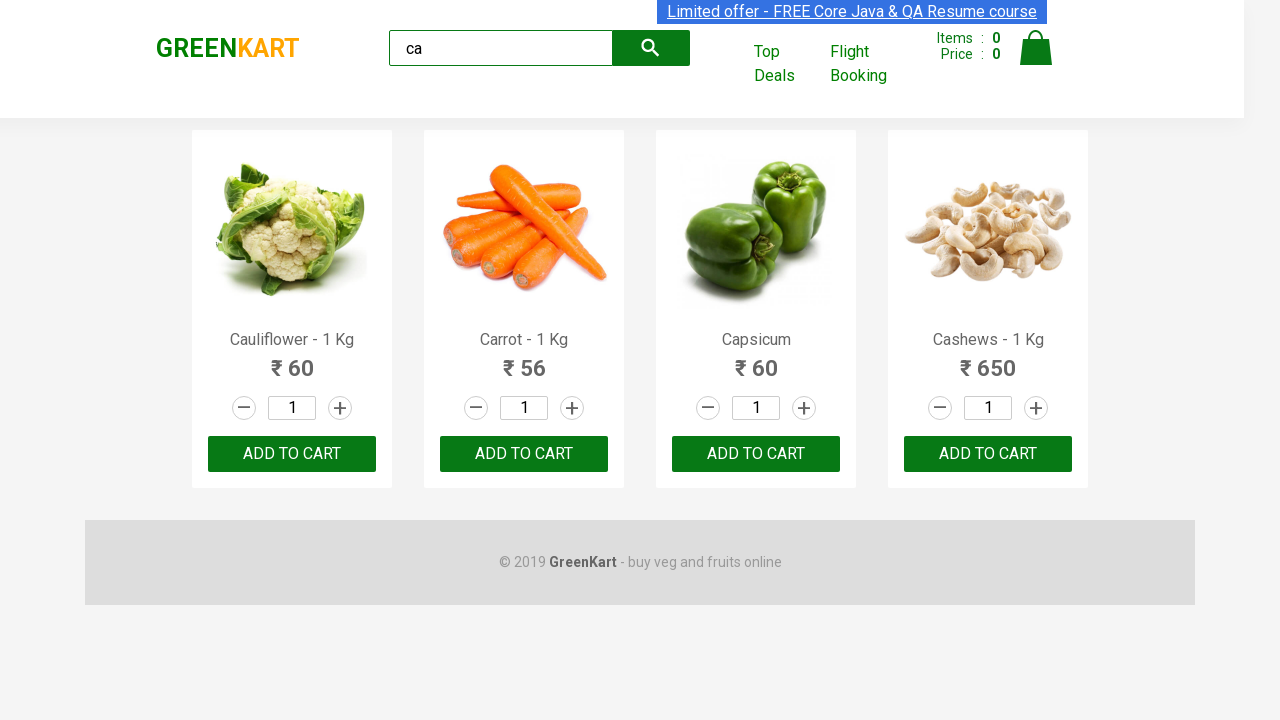

Verified 4 products are visible on the page
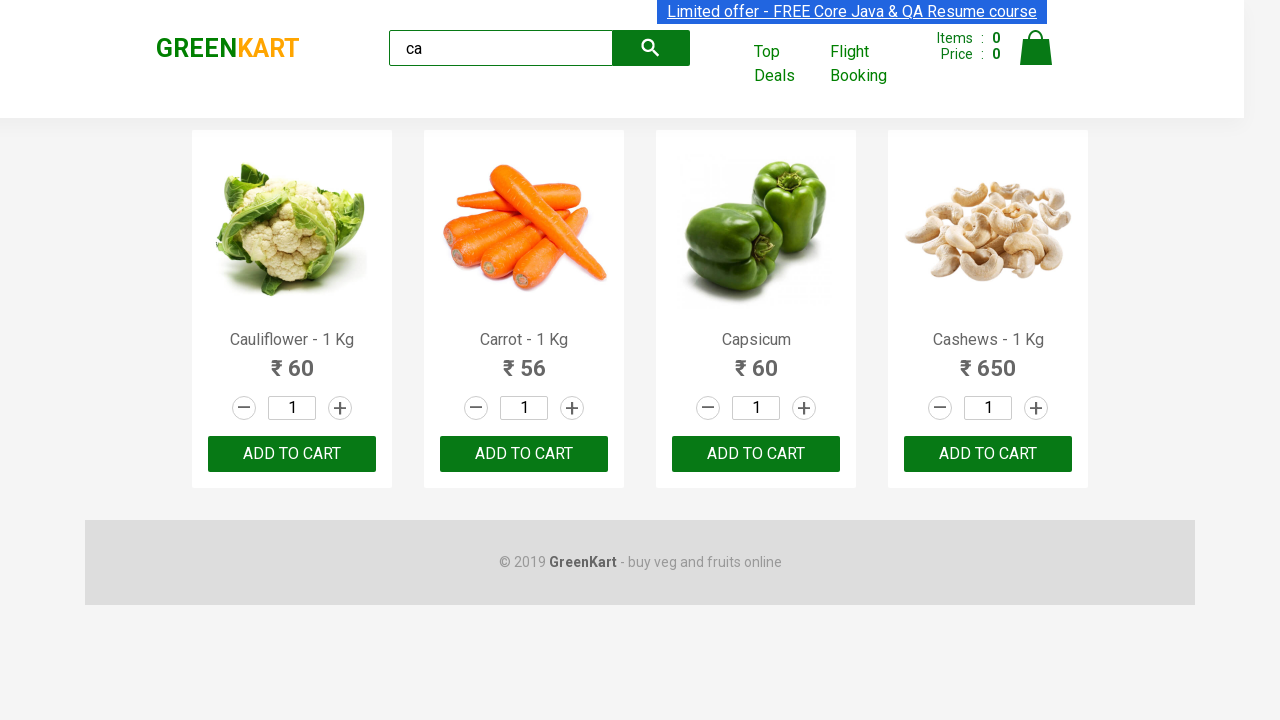

Verified products container contains exactly 4 products
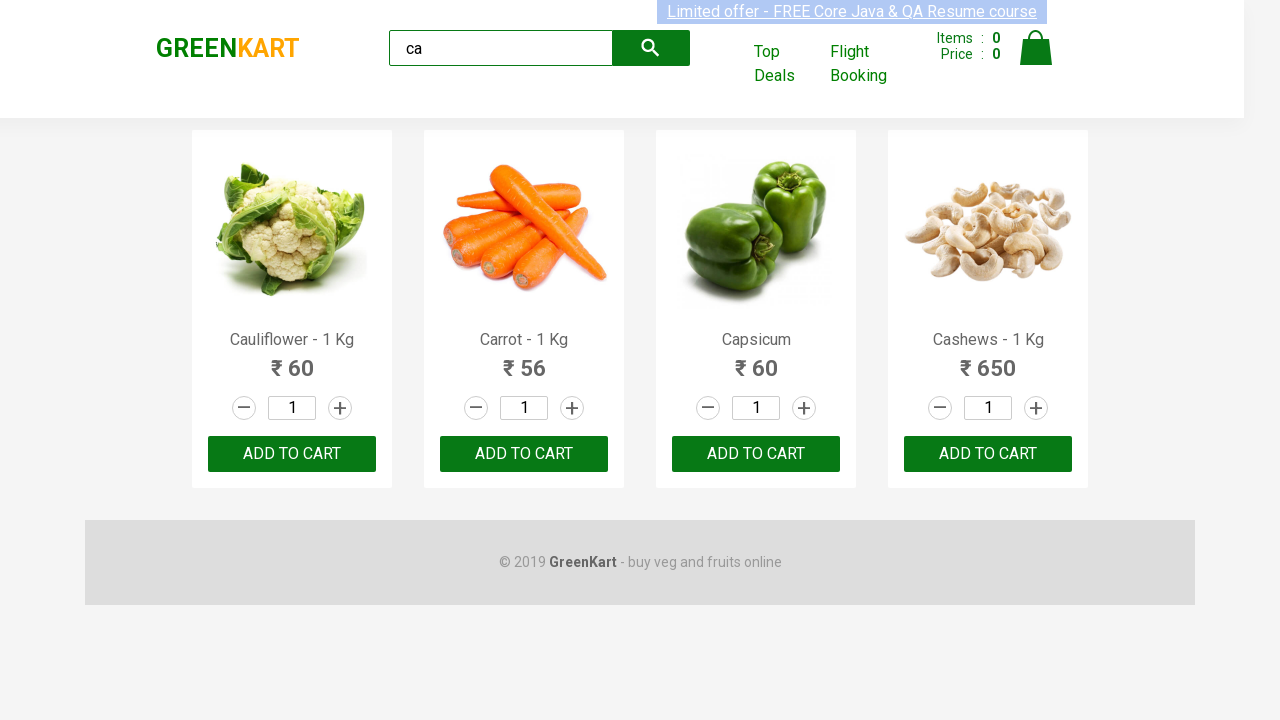

Clicked ADD TO CART button on 3rd product at (756, 454) on .products .product >> nth=2 >> text=ADD TO CART
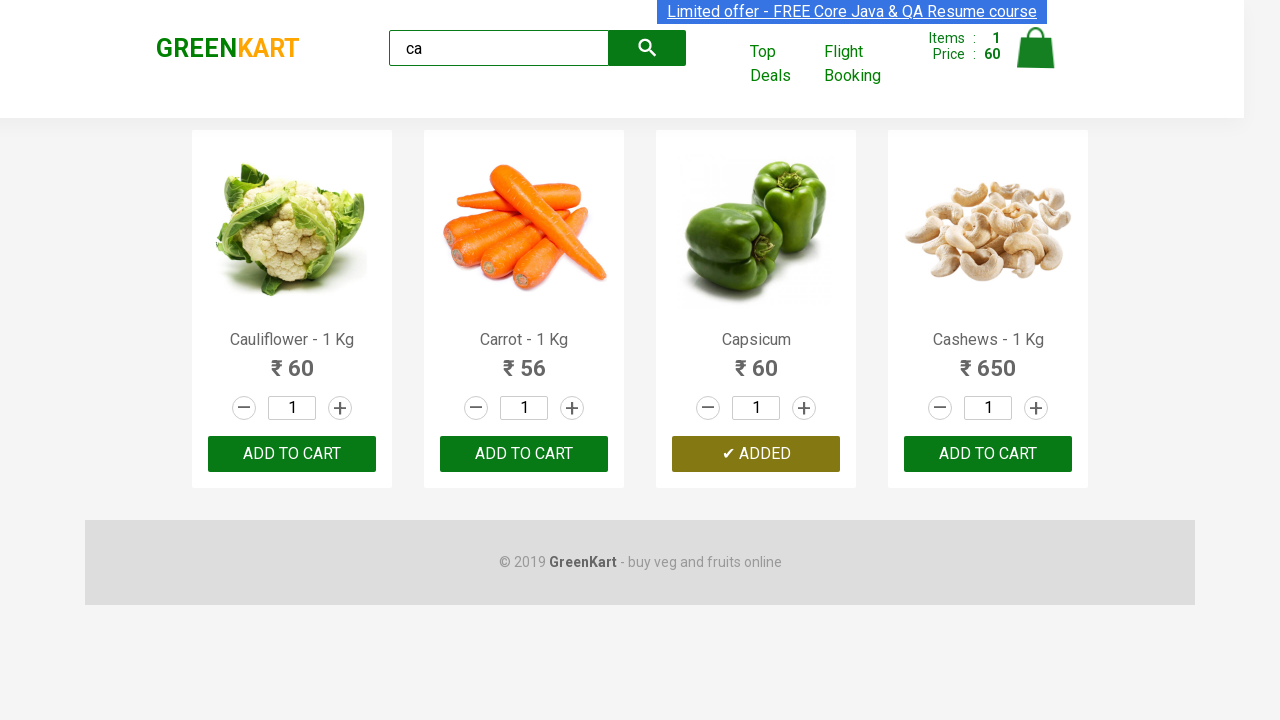

Found and clicked ADD TO CART button for Cashews product (index 3) at (988, 454) on .products .product >> nth=3 >> button
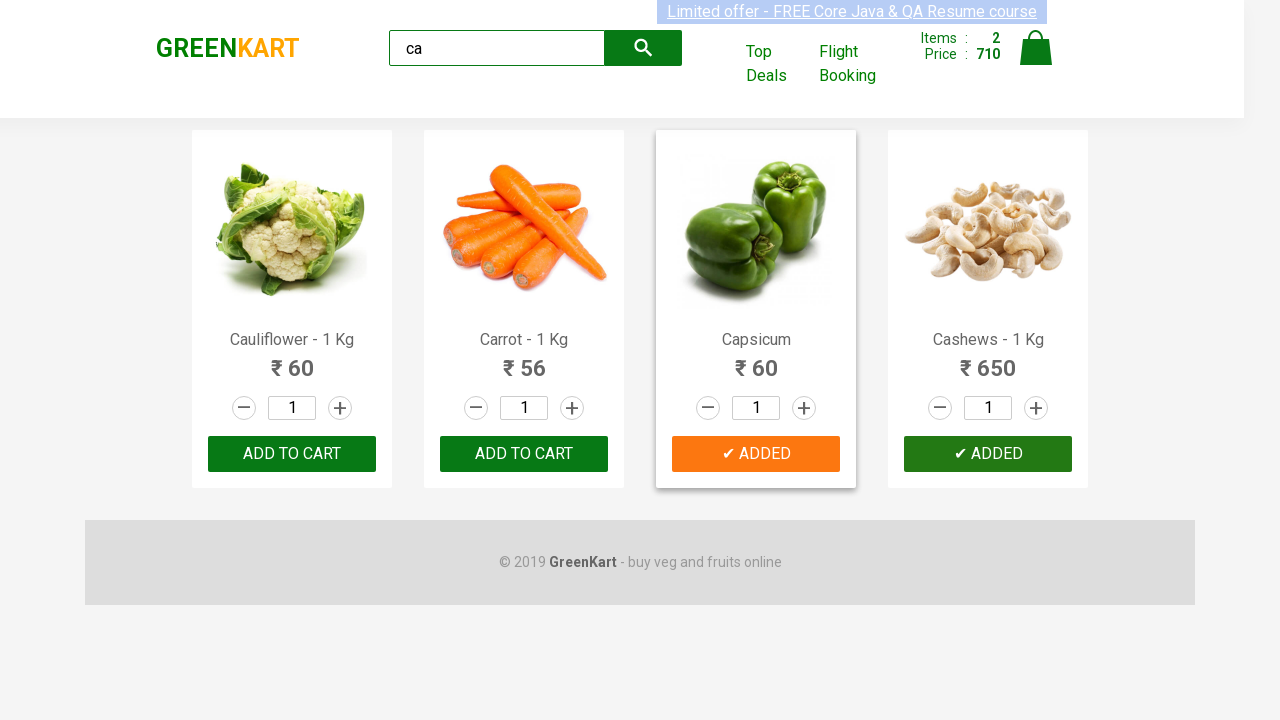

Retrieved brand logo text: GREENKART
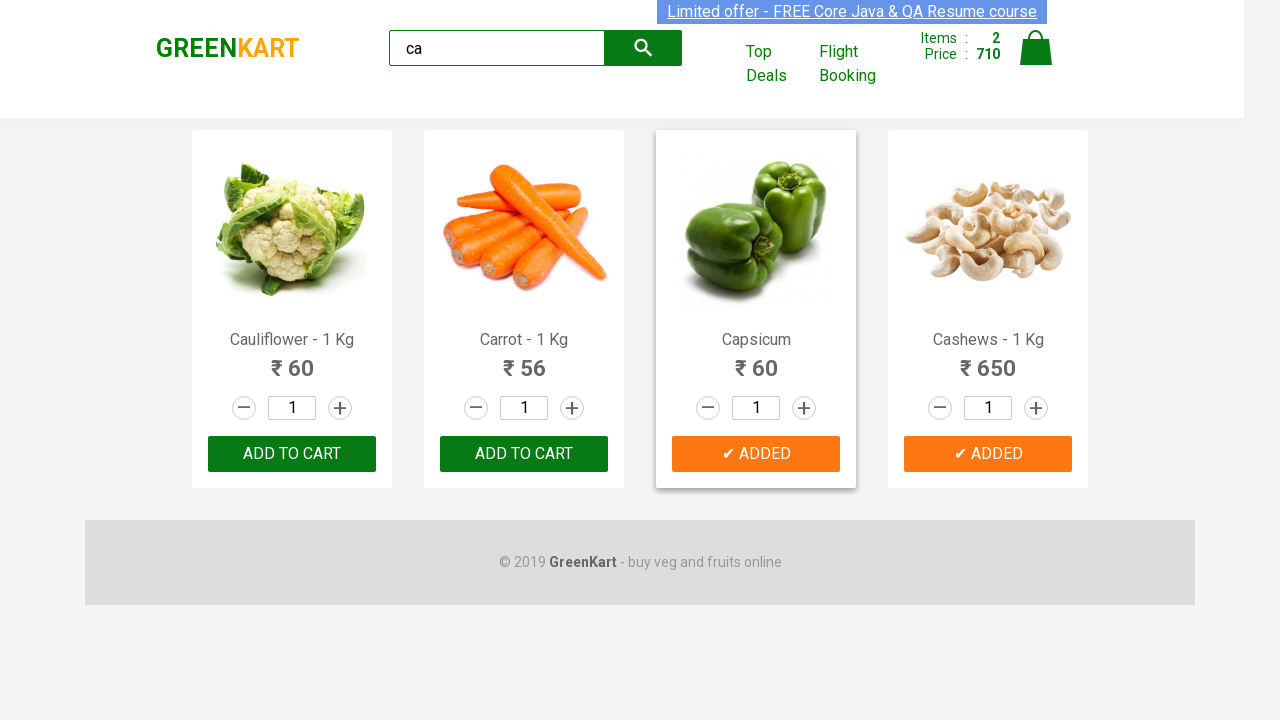

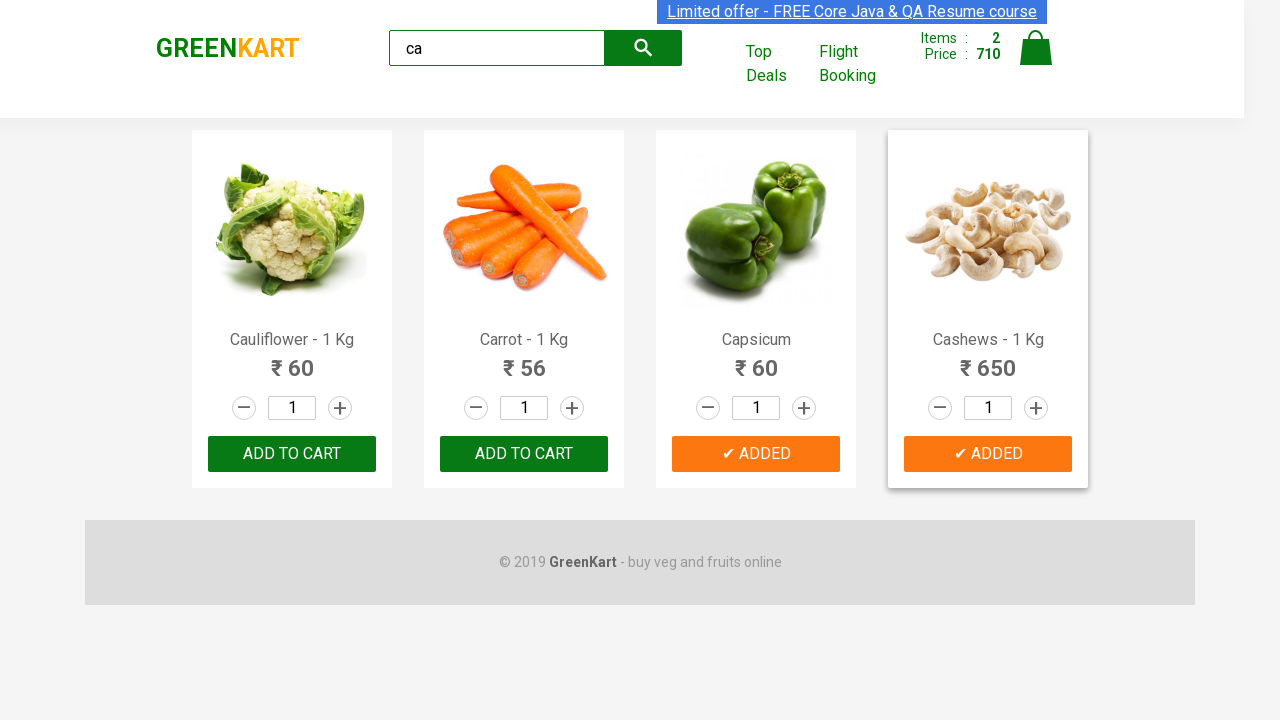